Fills out the second form on the page with name, message, and captcha fields, then submits and verifies the success message

Starting URL: https://www.ultimateqa.com/filling-out-forms/

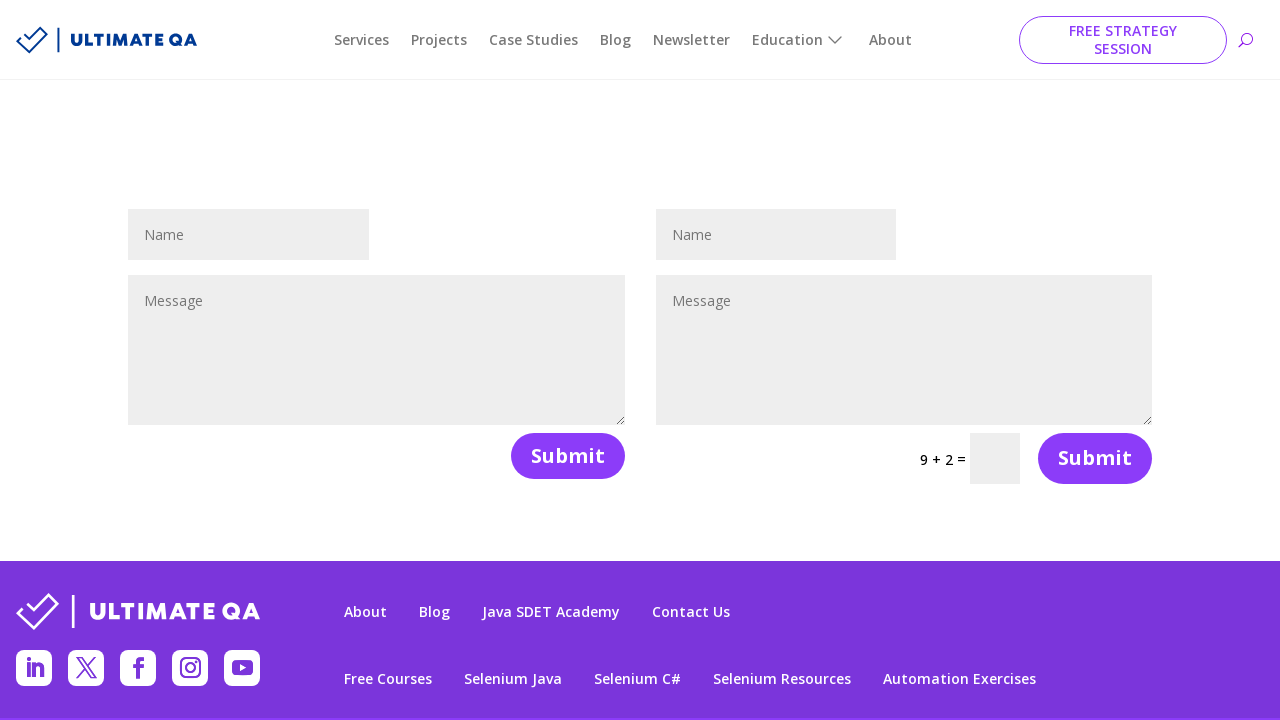

Filled name field in second form with 'Name Text Box 2' on //p[@class='et_pb_contact_field et_pb_contact_field_2 et_pb_contact_field_half']
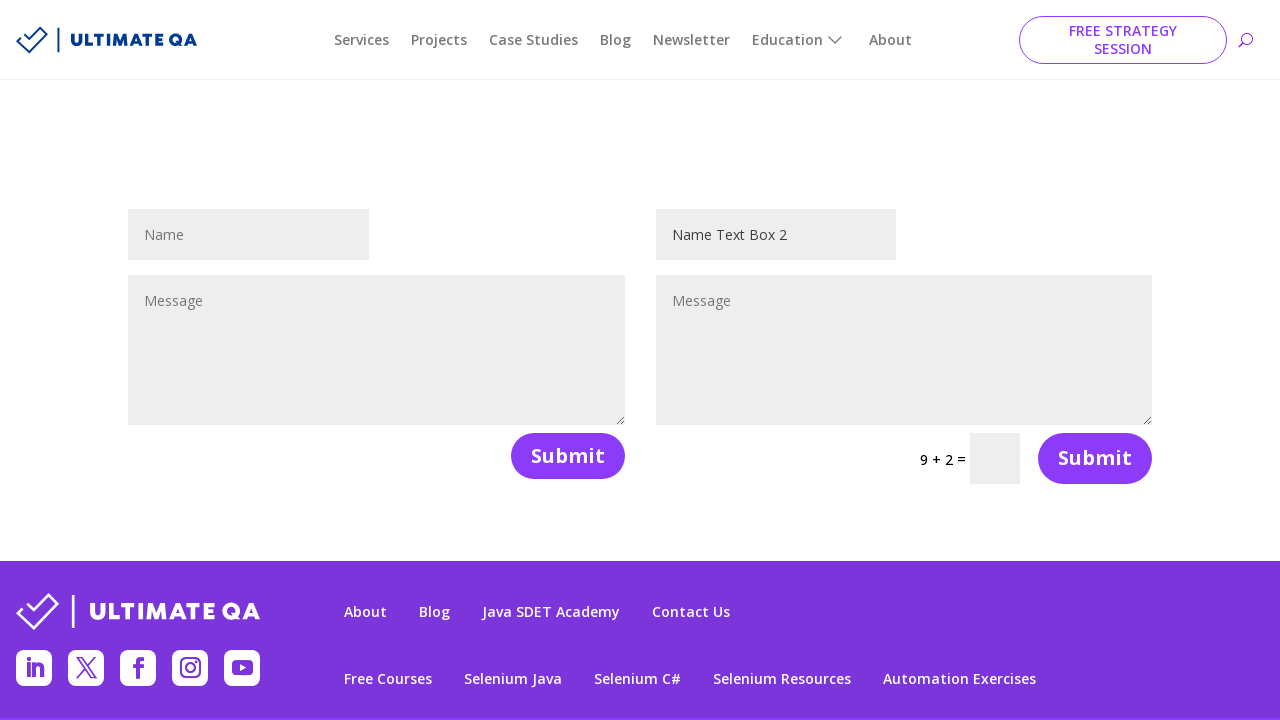

Filled message field in second form with 'Message Text Box 1' on //p[@class='et_pb_contact_field et_pb_contact_field_3 et_pb_contact_field_last']
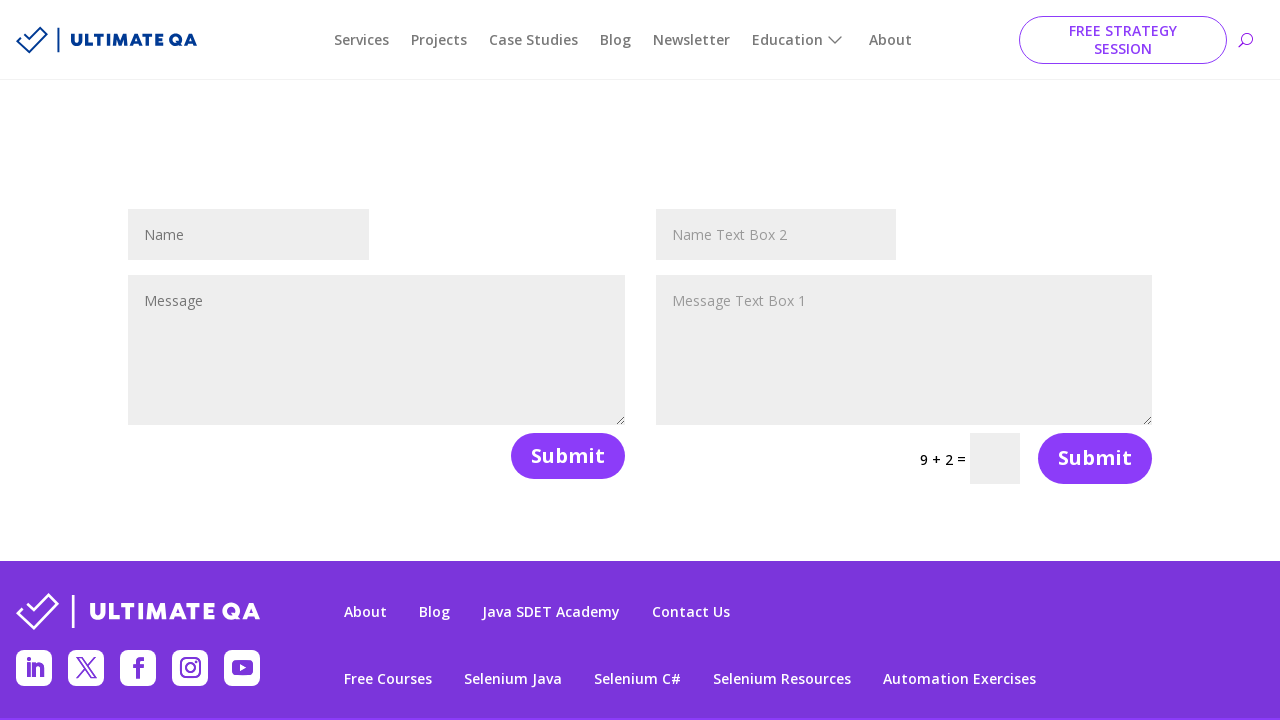

Filled captcha field with answer '15' on input[name='et_pb_contact_captcha_1']
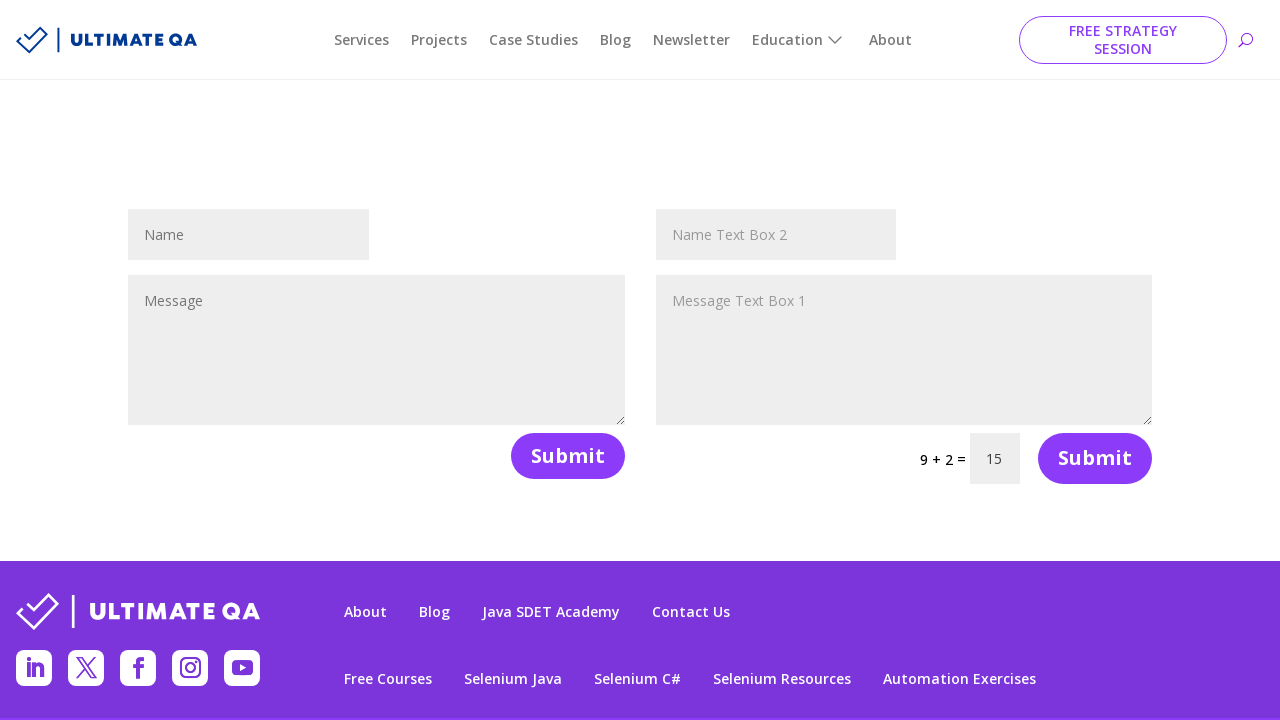

Clicked submit button on second form at (1095, 458) on xpath=//*[@id='et_pb_contact_form_1']/div/form/div/button
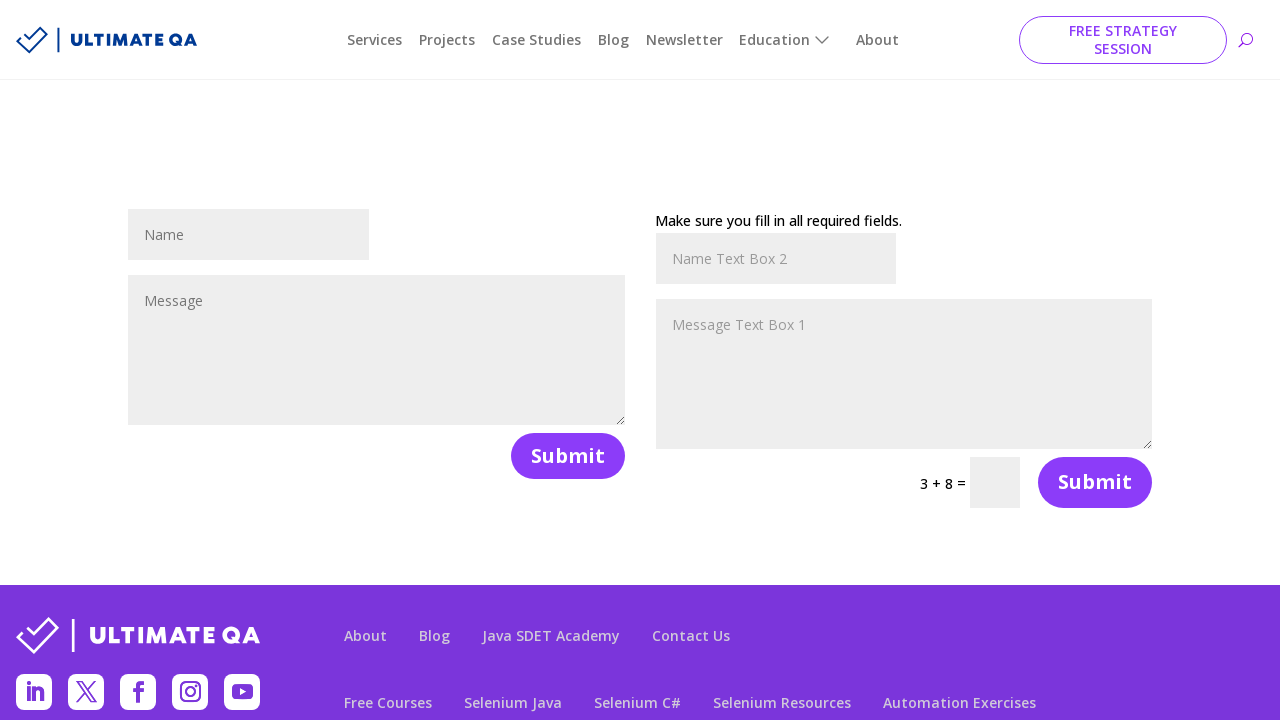

Success message appeared after form submission
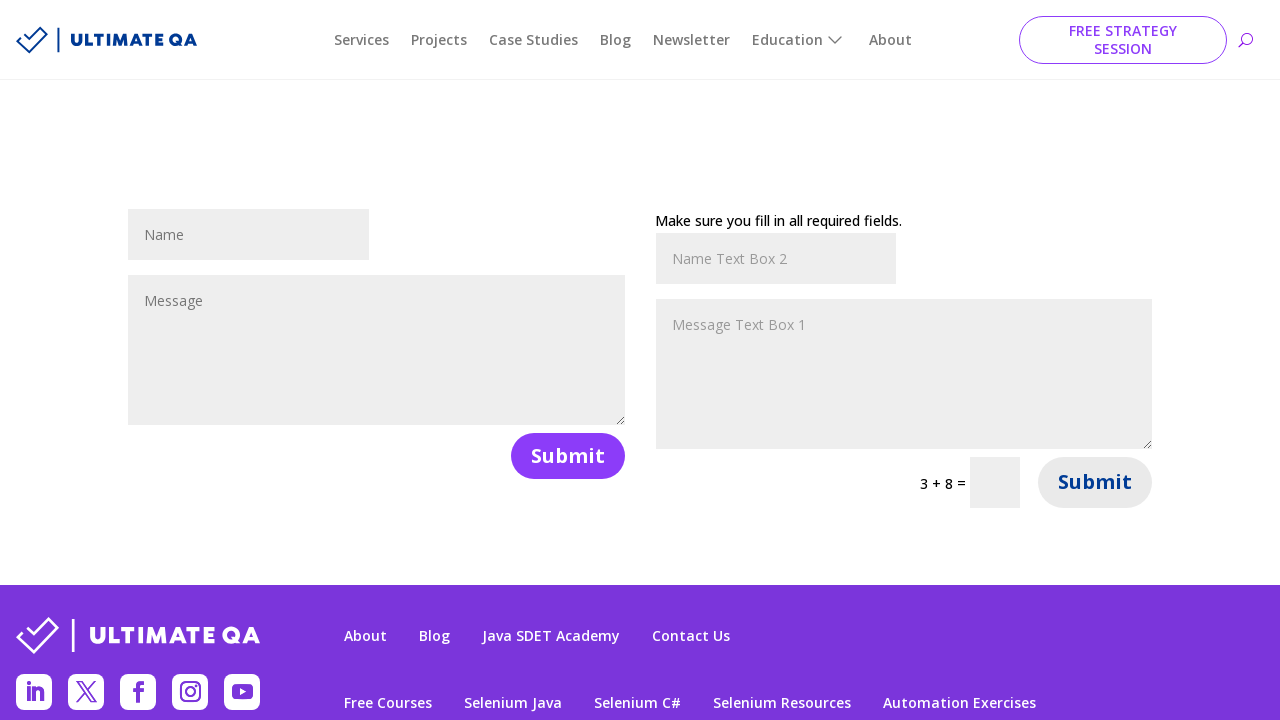

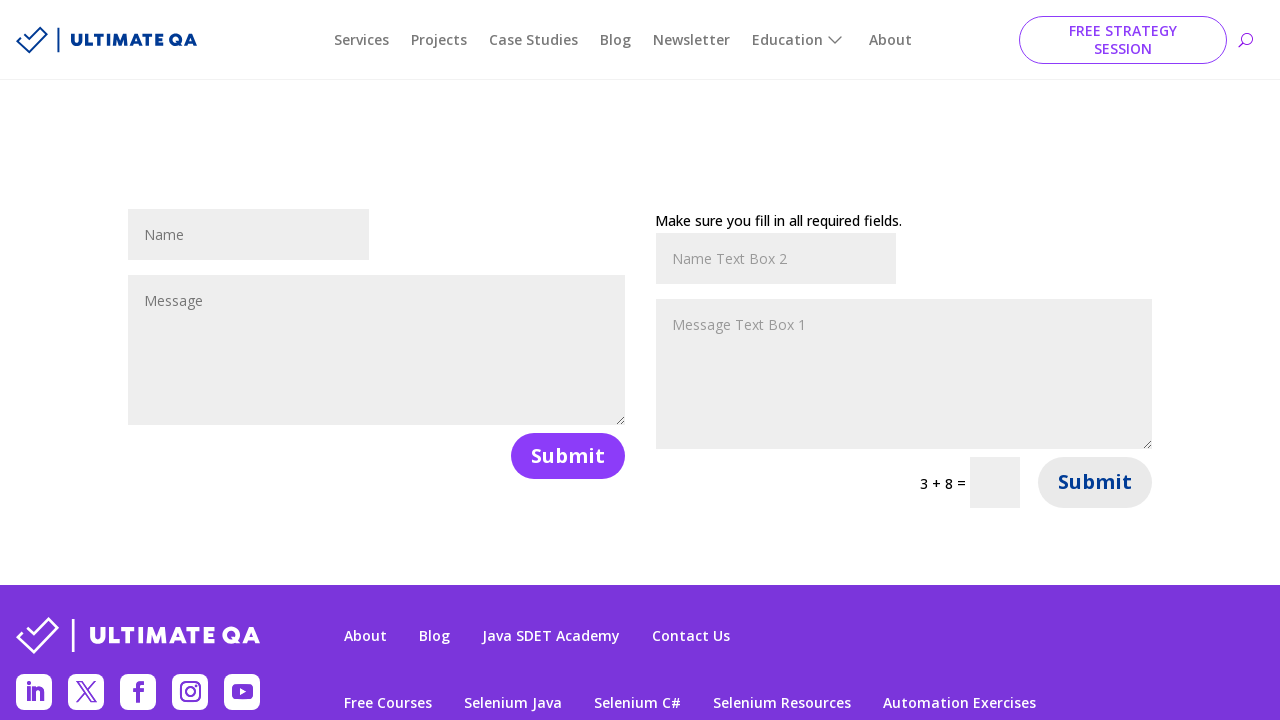